Tests iframe interaction by switching between parent frame and child frame, filling form fields and selecting dropdown options in different frames

Starting URL: https://www.hyrtutorials.com/p/frames-practice.html

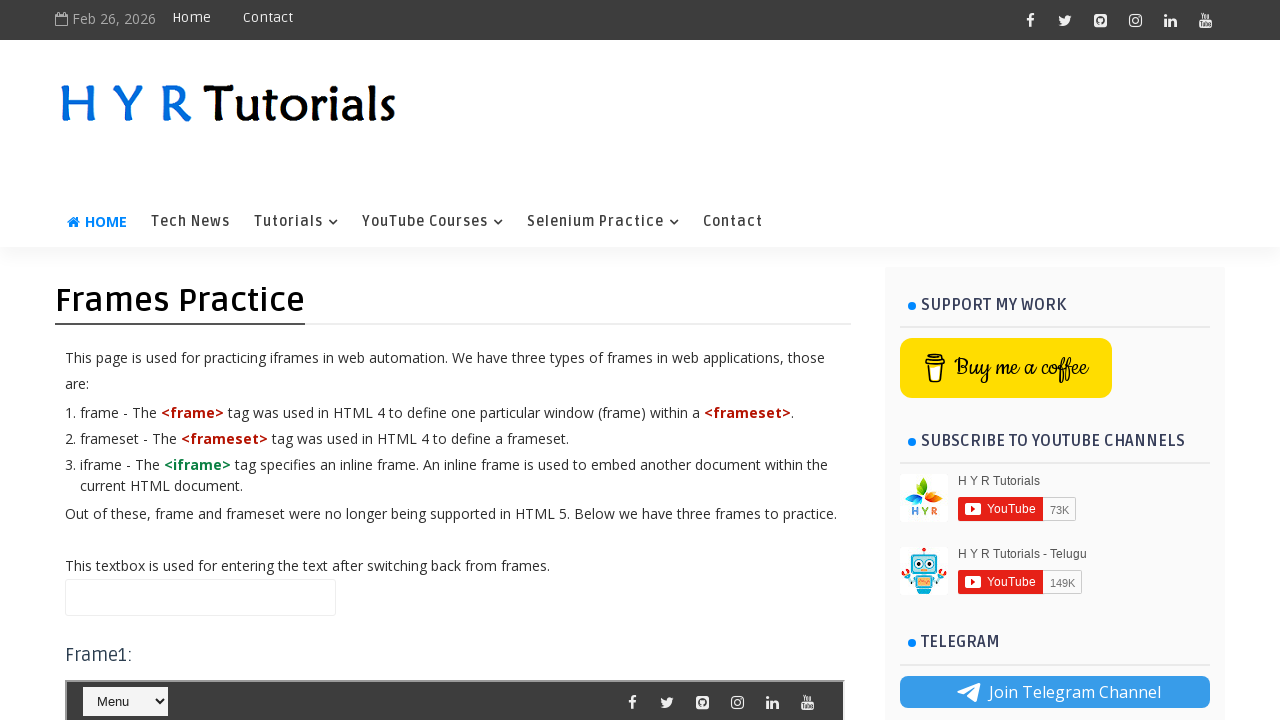

Filled name field in parent frame with 'This is parent frame text' on input#name
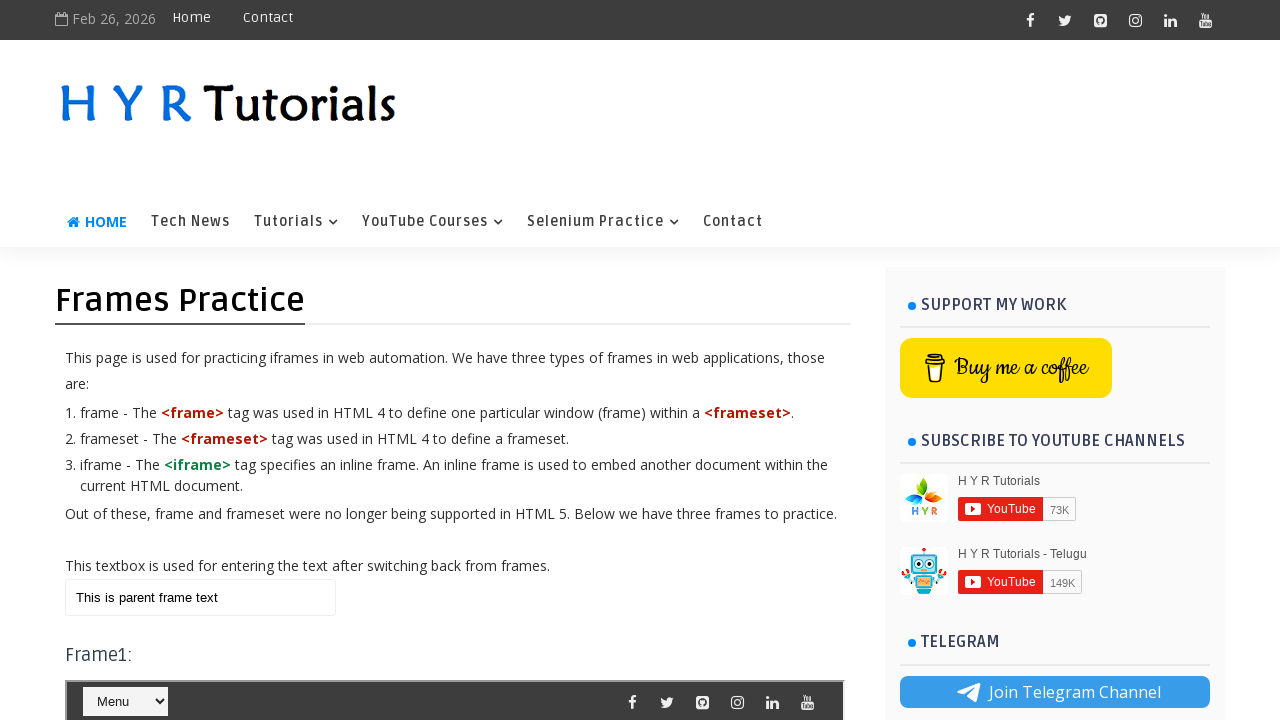

Located and switched to iframe with id 'frm1'
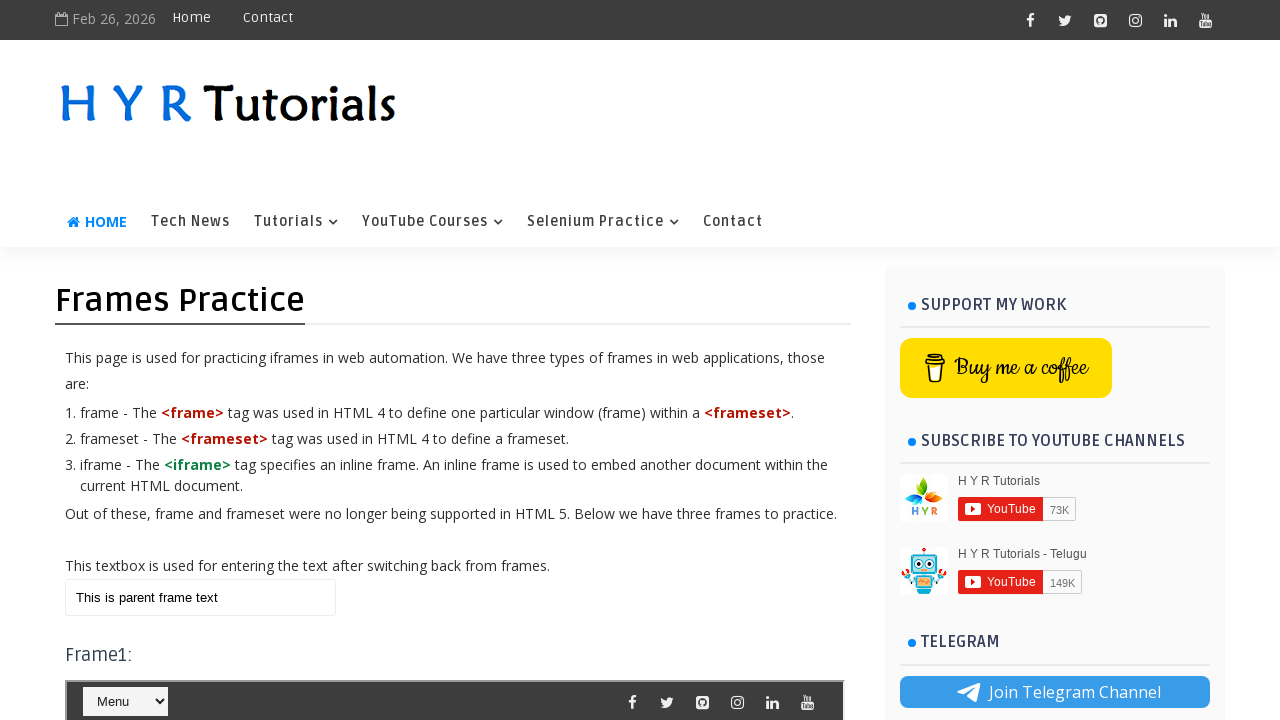

Selected option at index 1 from course dropdown in iframe on iframe#frm1 >> internal:control=enter-frame >> select#course
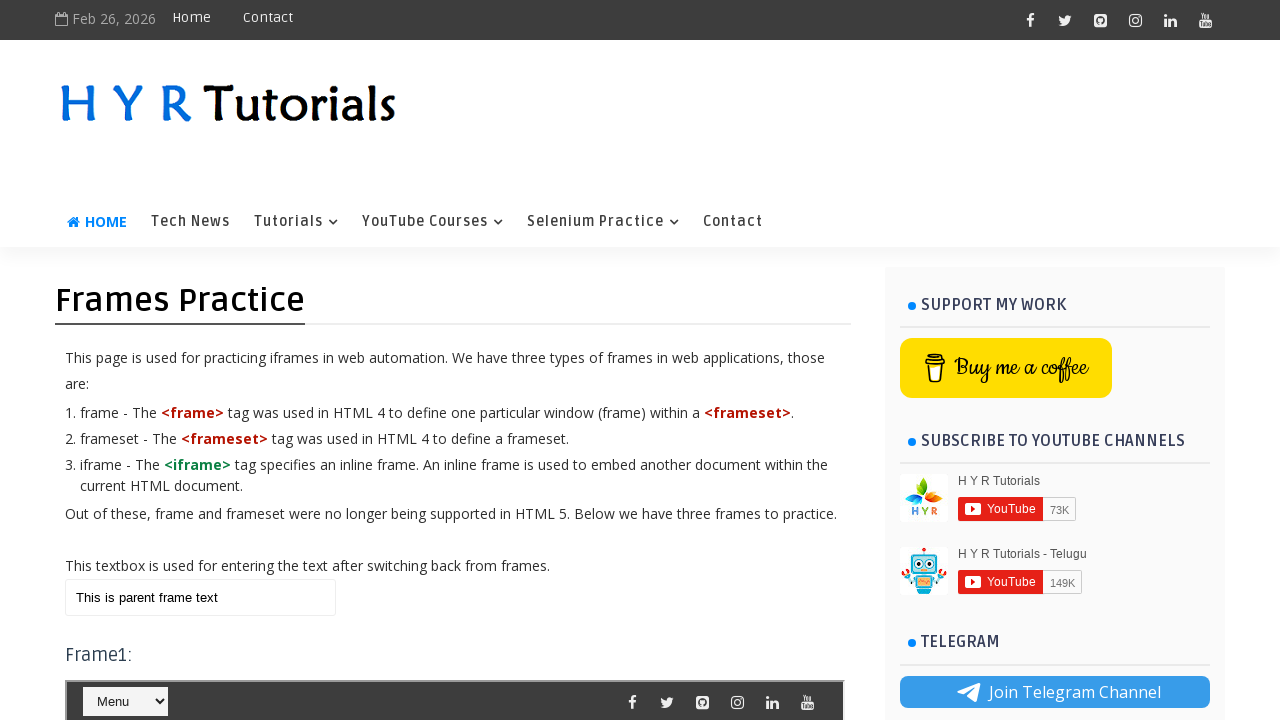

Filled name field in parent frame with 'This is parent frame text-repeat' on input#name
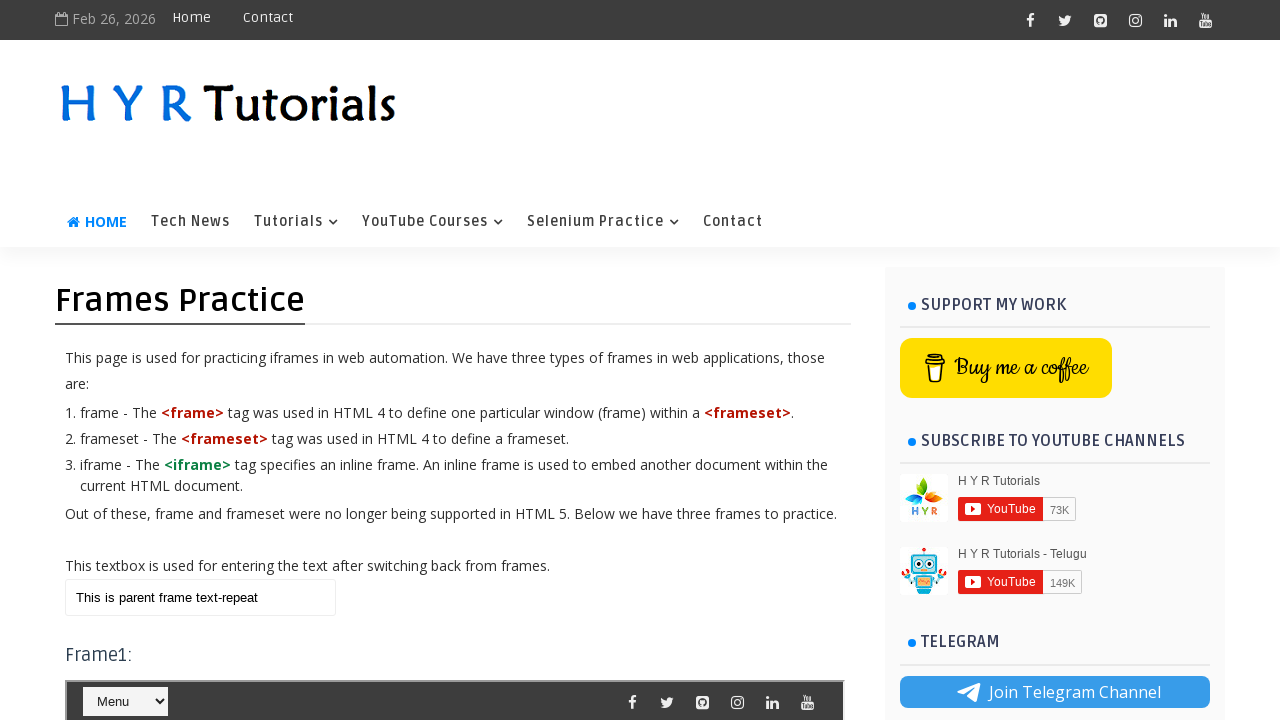

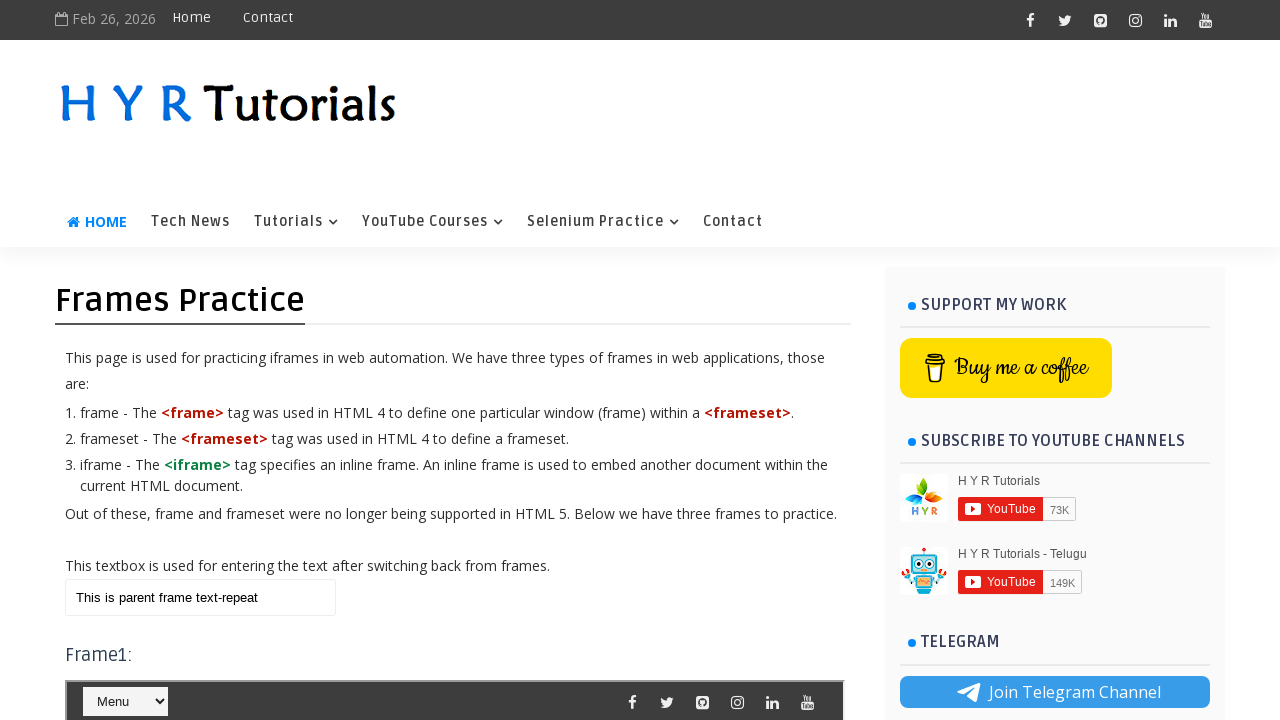